Tests opening a new browser tab, navigating to a different URL in the new tab, and verifying that two window handles exist.

Starting URL: https://the-internet.herokuapp.com/windows

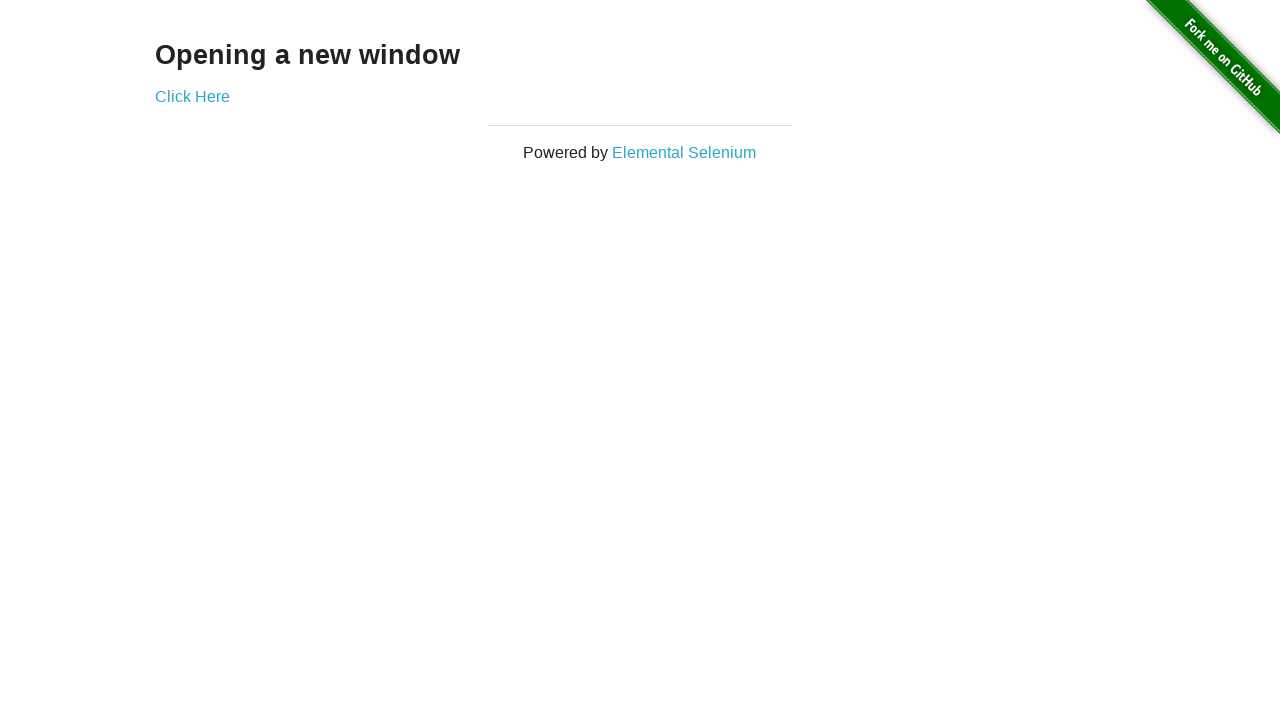

Opened a new tab in the browser context
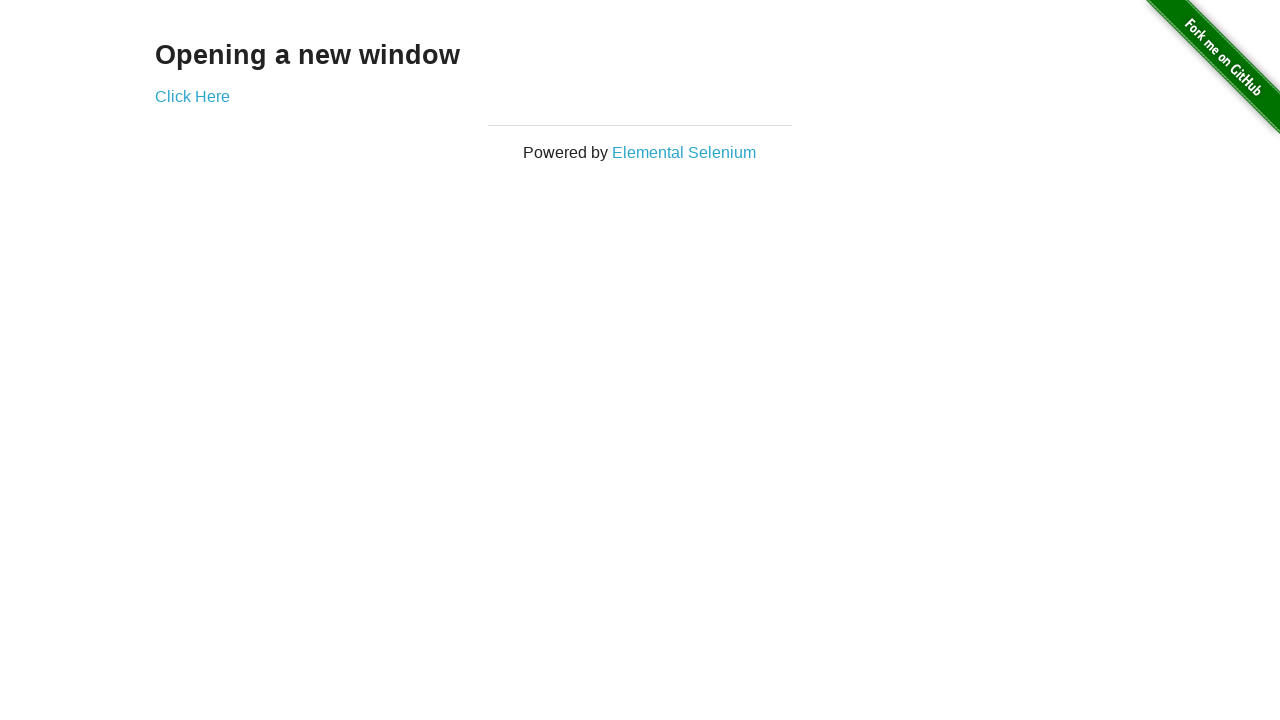

Navigated to https://the-internet.herokuapp.com/typos in the new tab
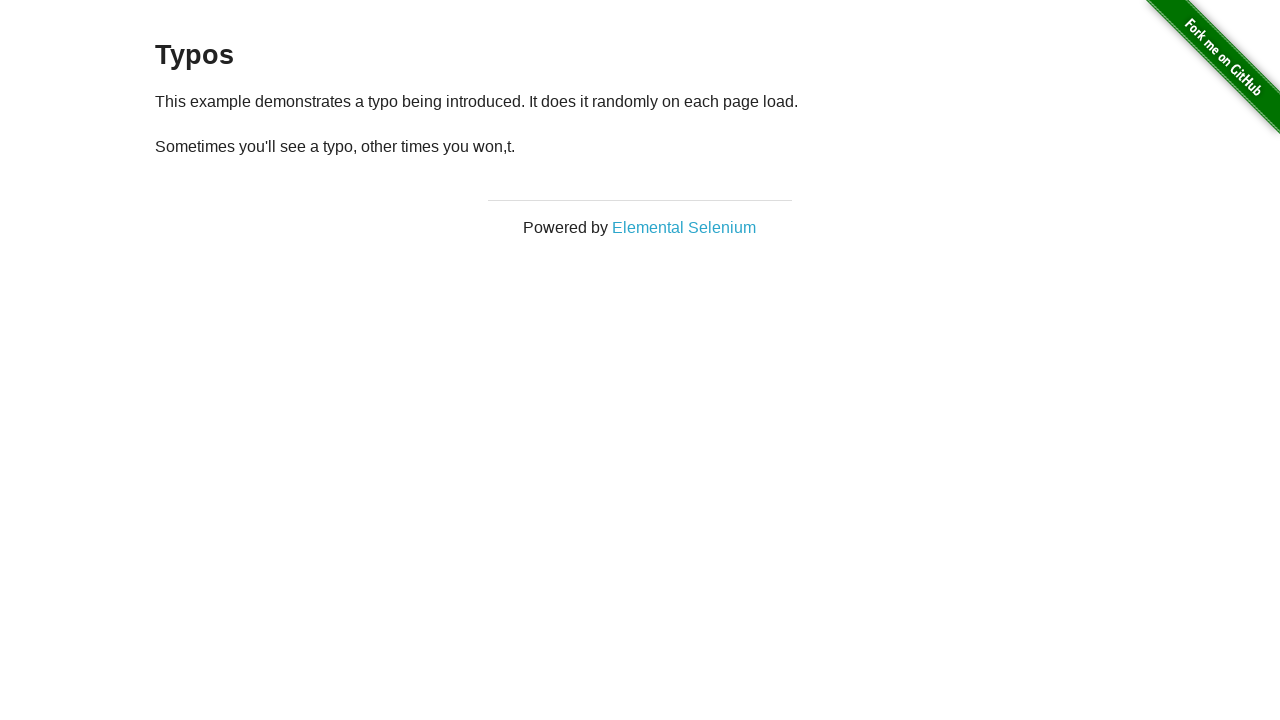

Verified that exactly 2 tabs are open in the context
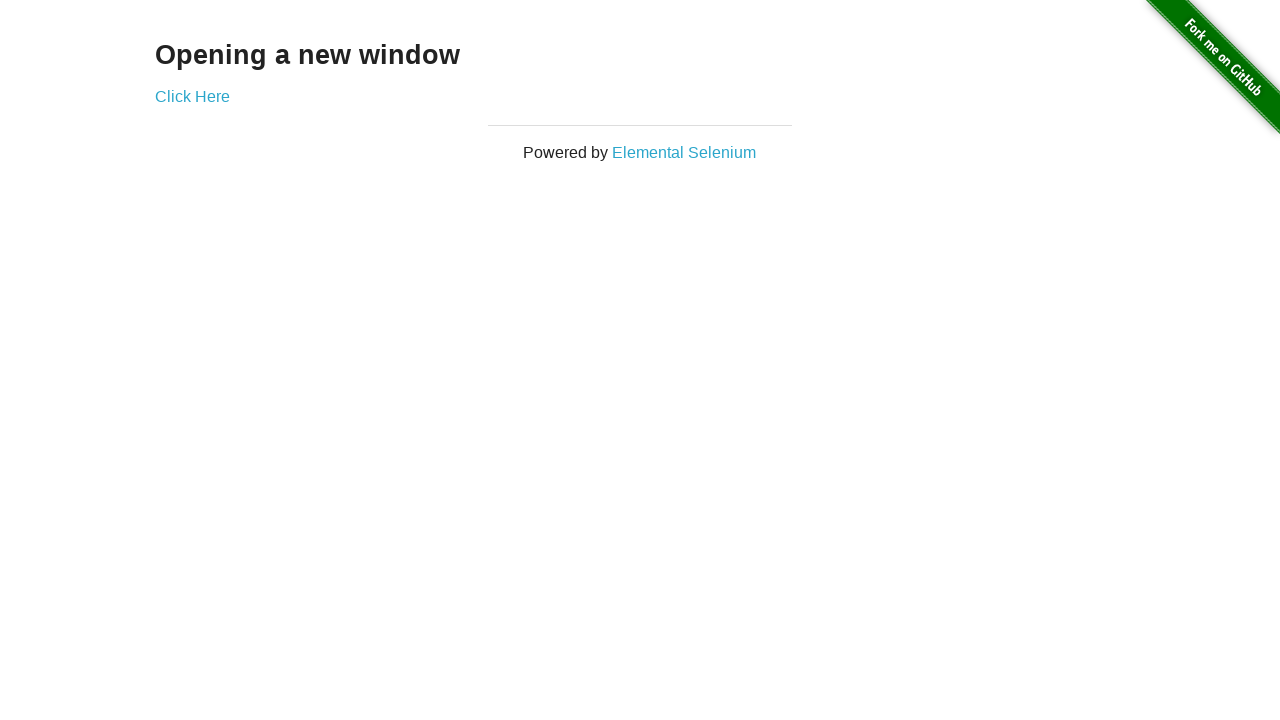

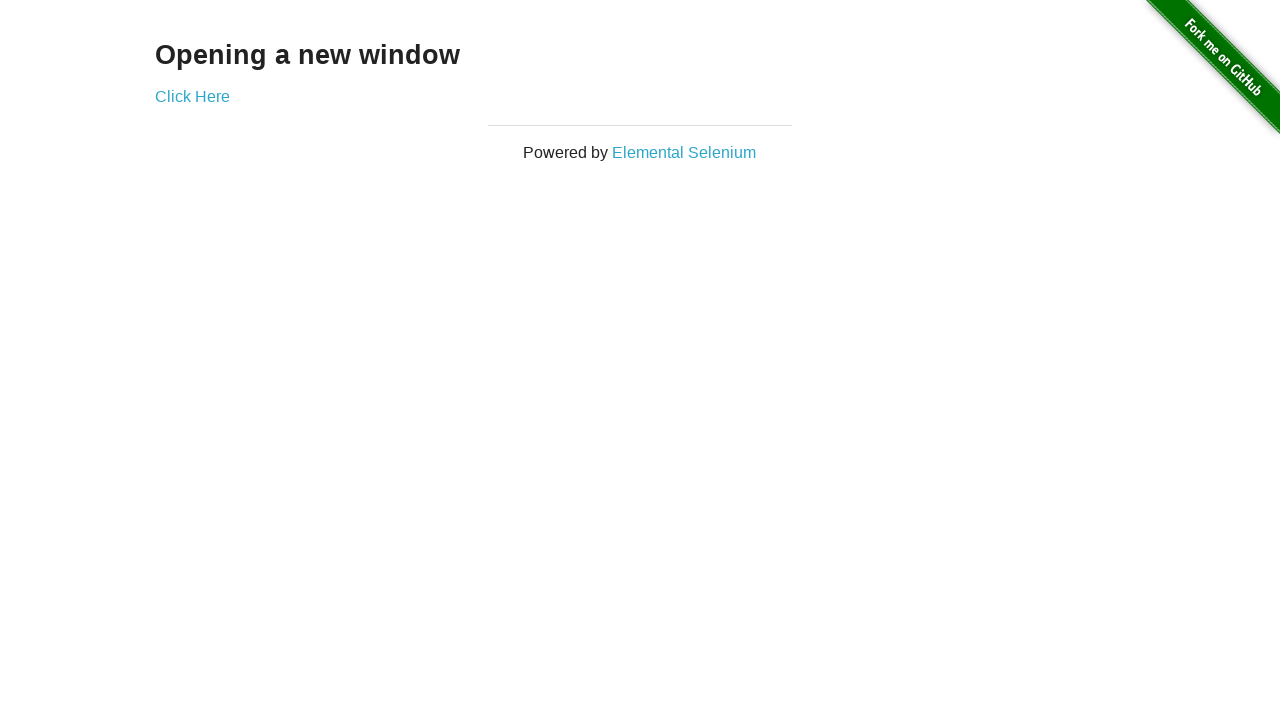